Tests alert handling by clicking a button that triggers an alert and accepting it

Starting URL: http://demo.automationtesting.in/Alerts.html

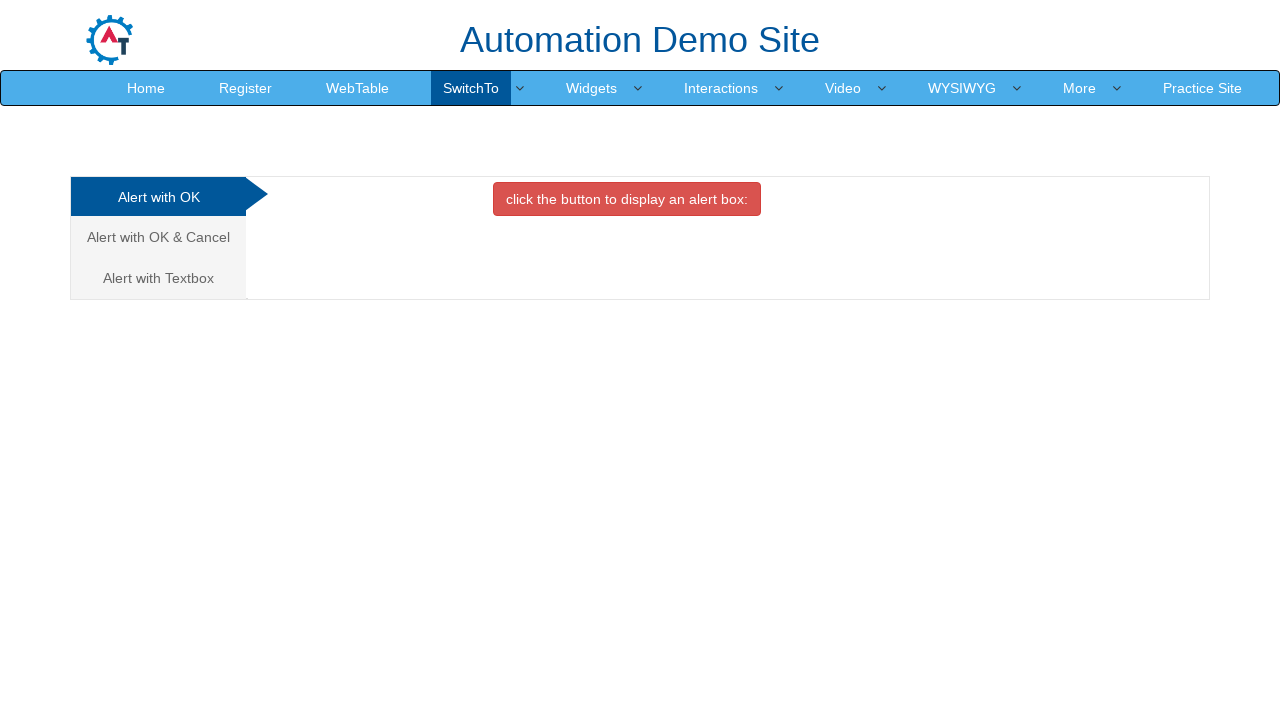

Clicked button that triggers alert at (627, 199) on button.btn.btn-danger
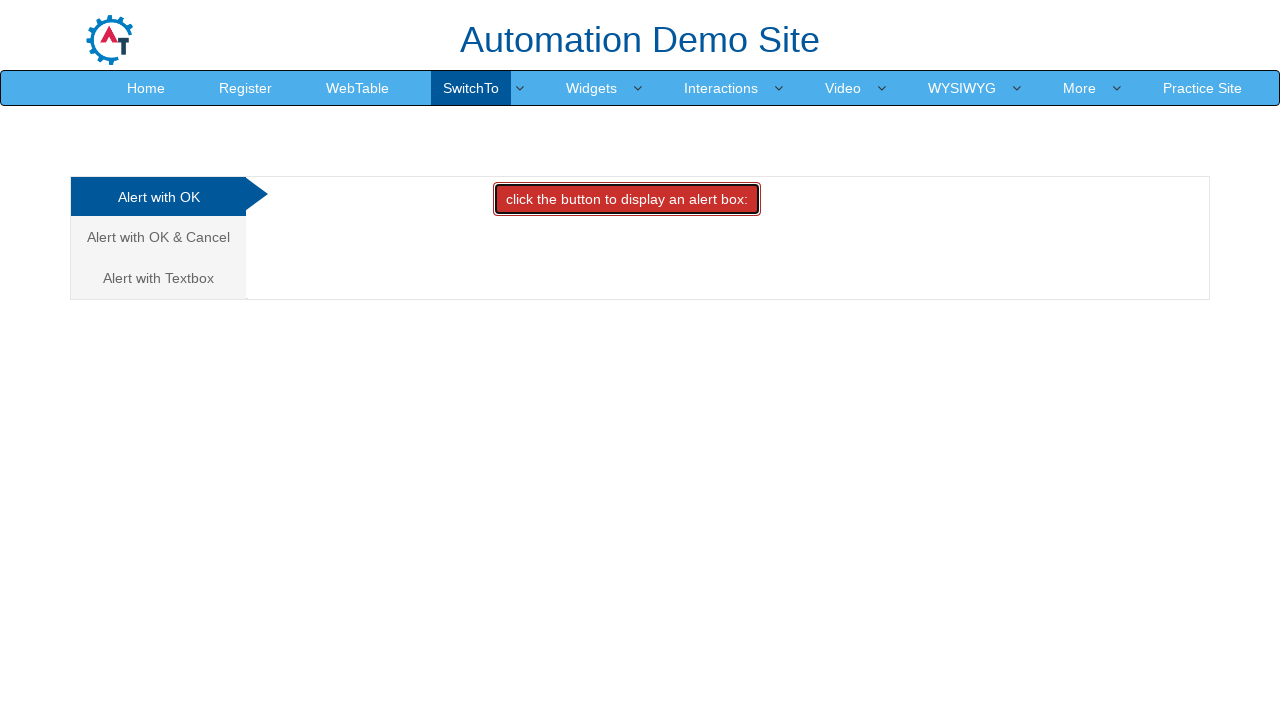

Set up dialog handler to accept alerts
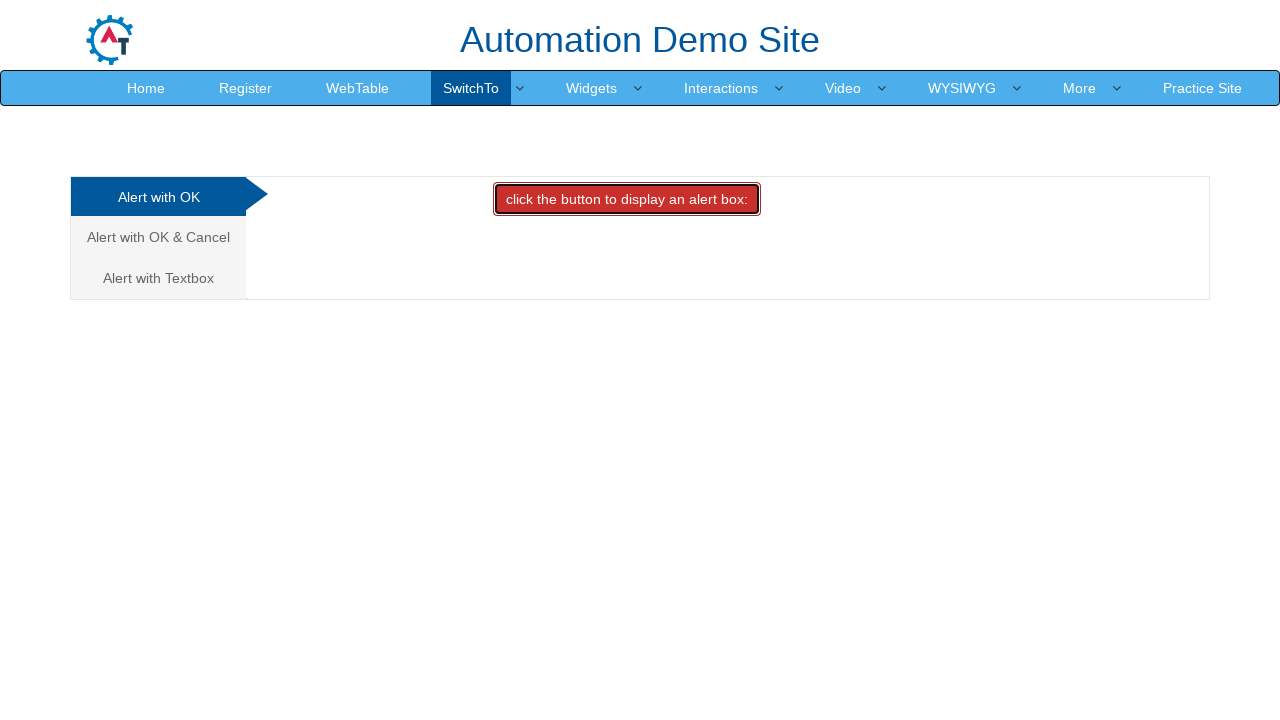

Waited 1000ms for alert to be processed
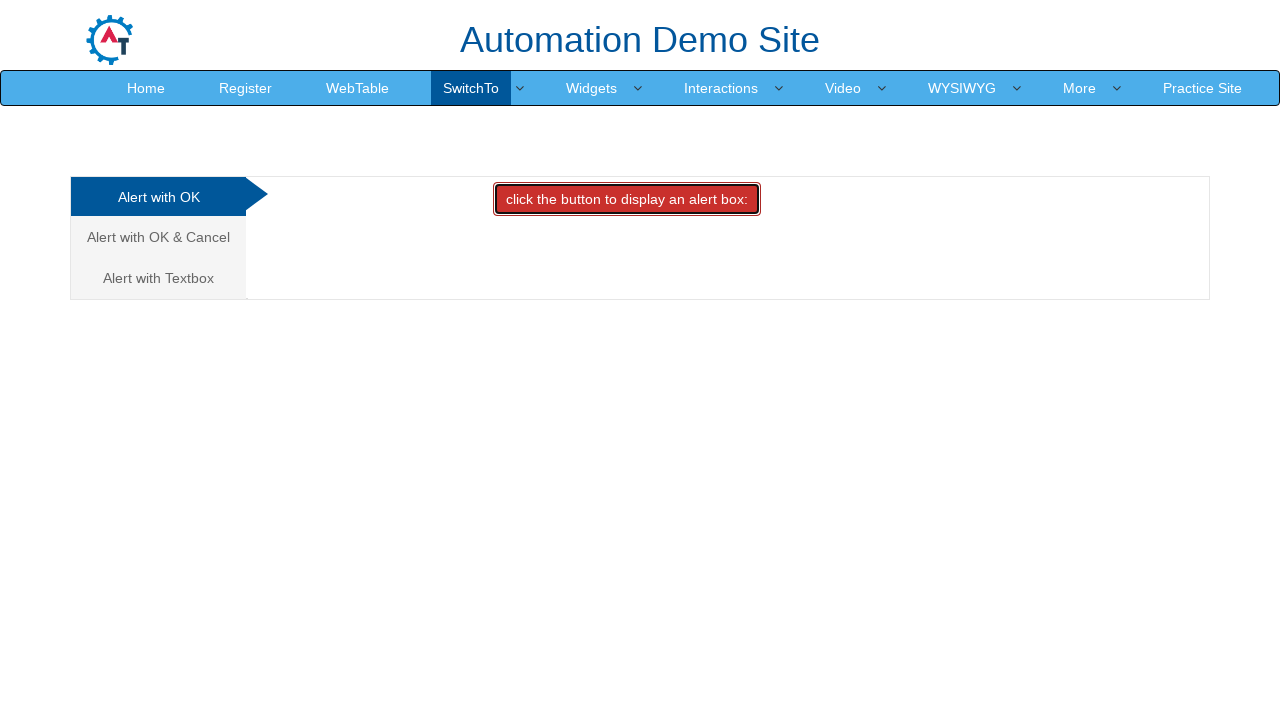

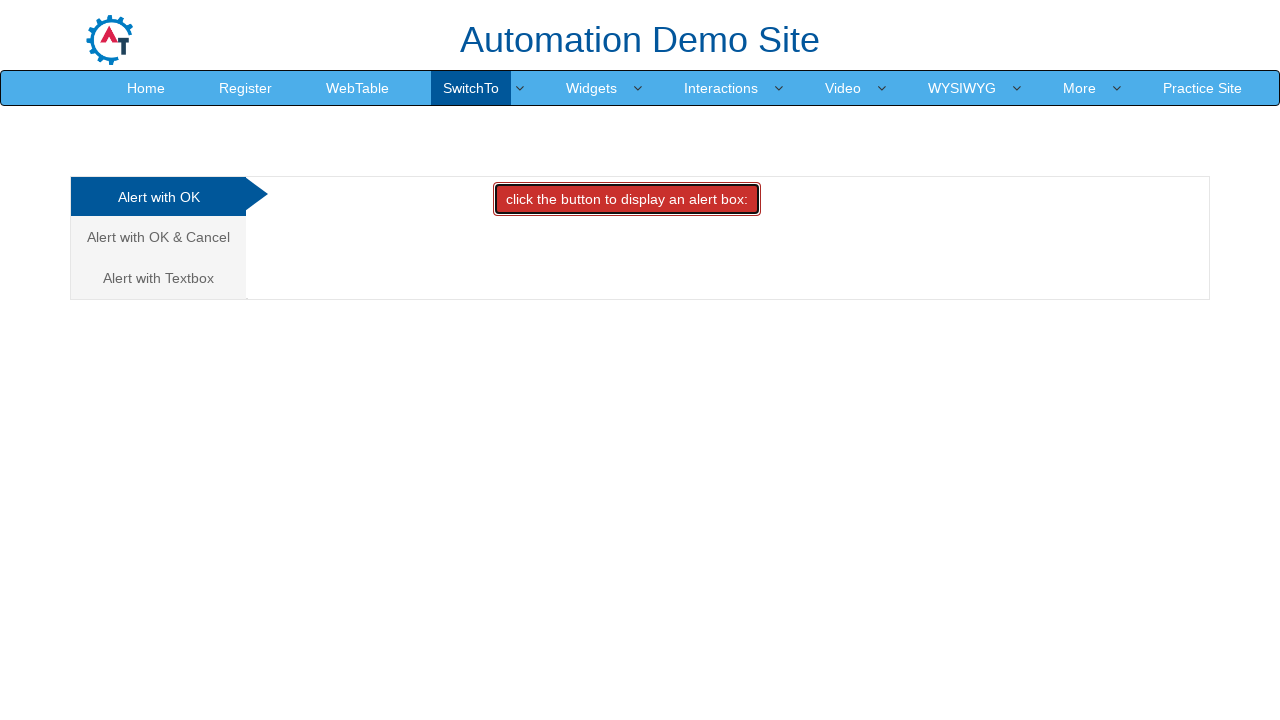